Tests multi-select functionality by selecting Apple and Peach options

Starting URL: https://www.letskodeit.com/practice

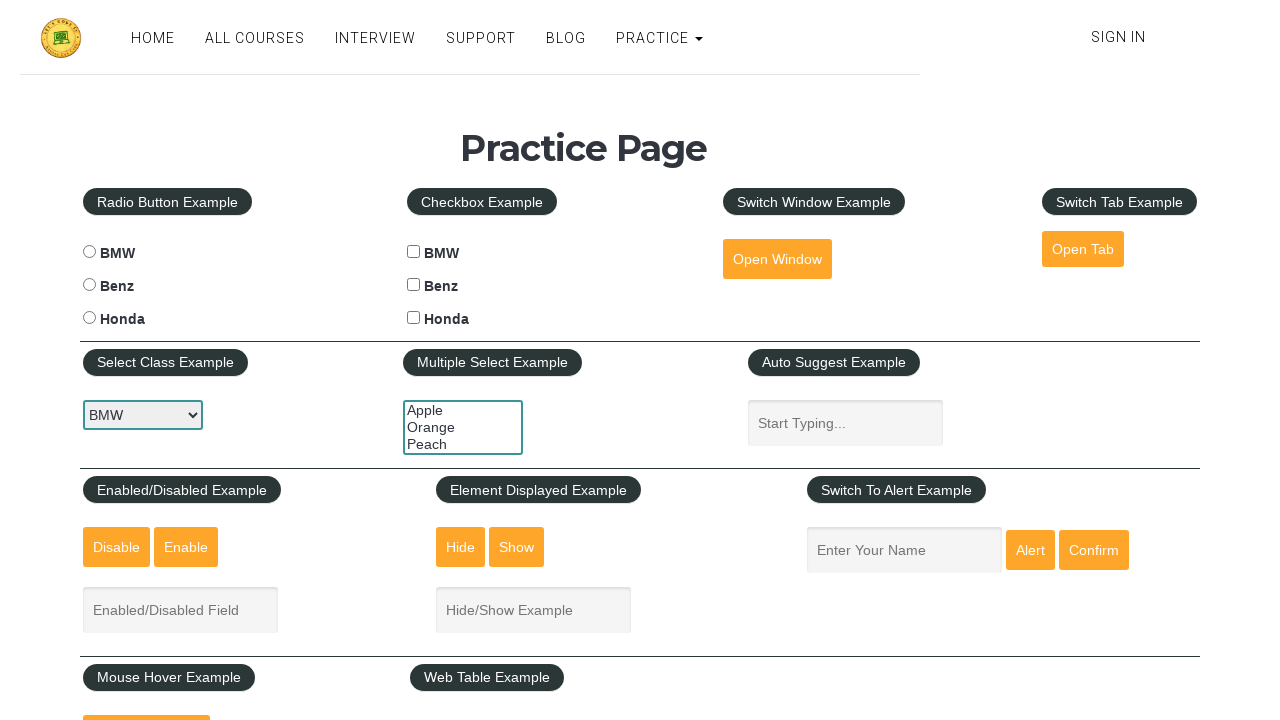

Located multi-select element with id 'multiple-select-example'
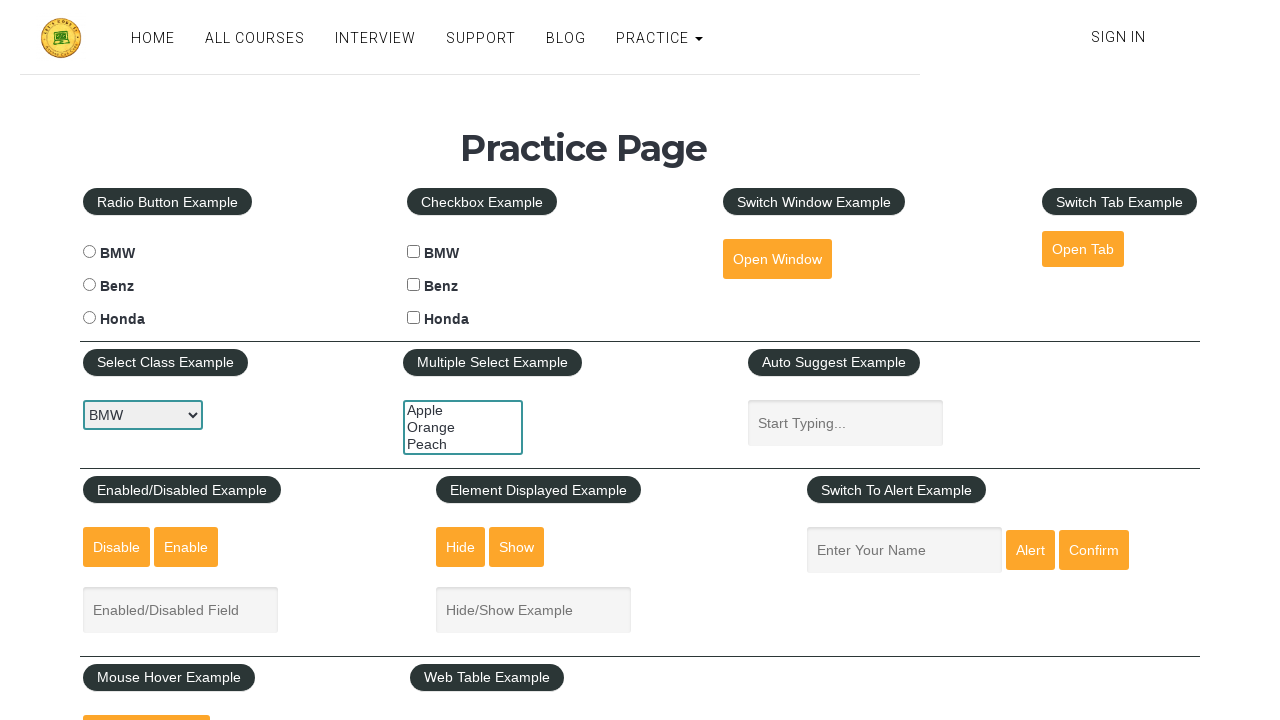

Selected 'Apple' and 'Peach' options from multi-select dropdown on #multiple-select-example
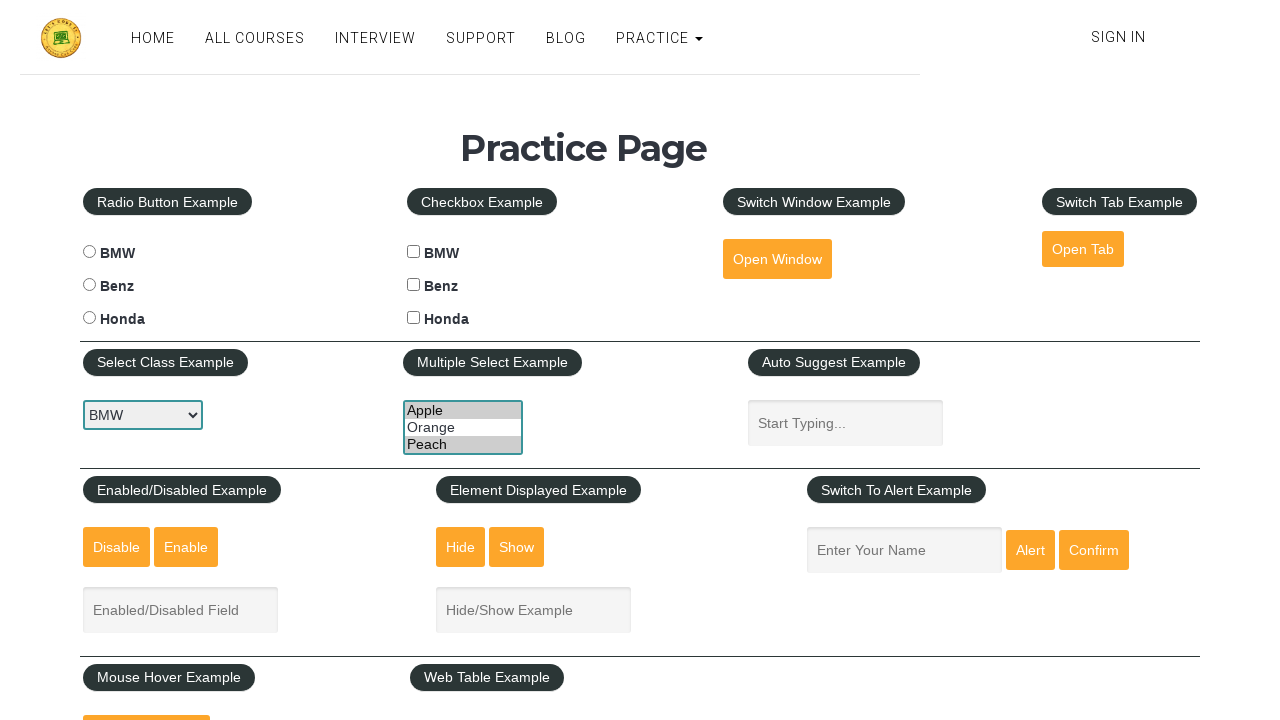

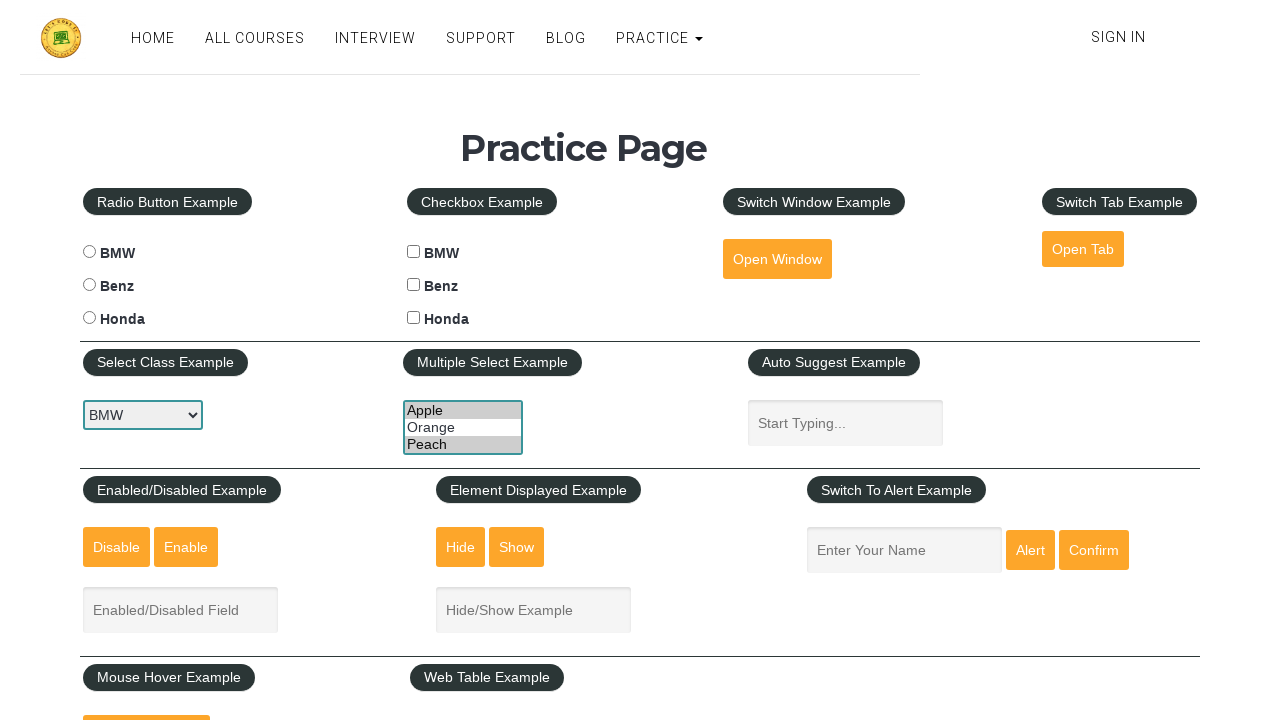